Opens the Selenium web form test page and maximizes the browser window to verify the page loads correctly

Starting URL: https://www.selenium.dev/selenium/web/web-form.html

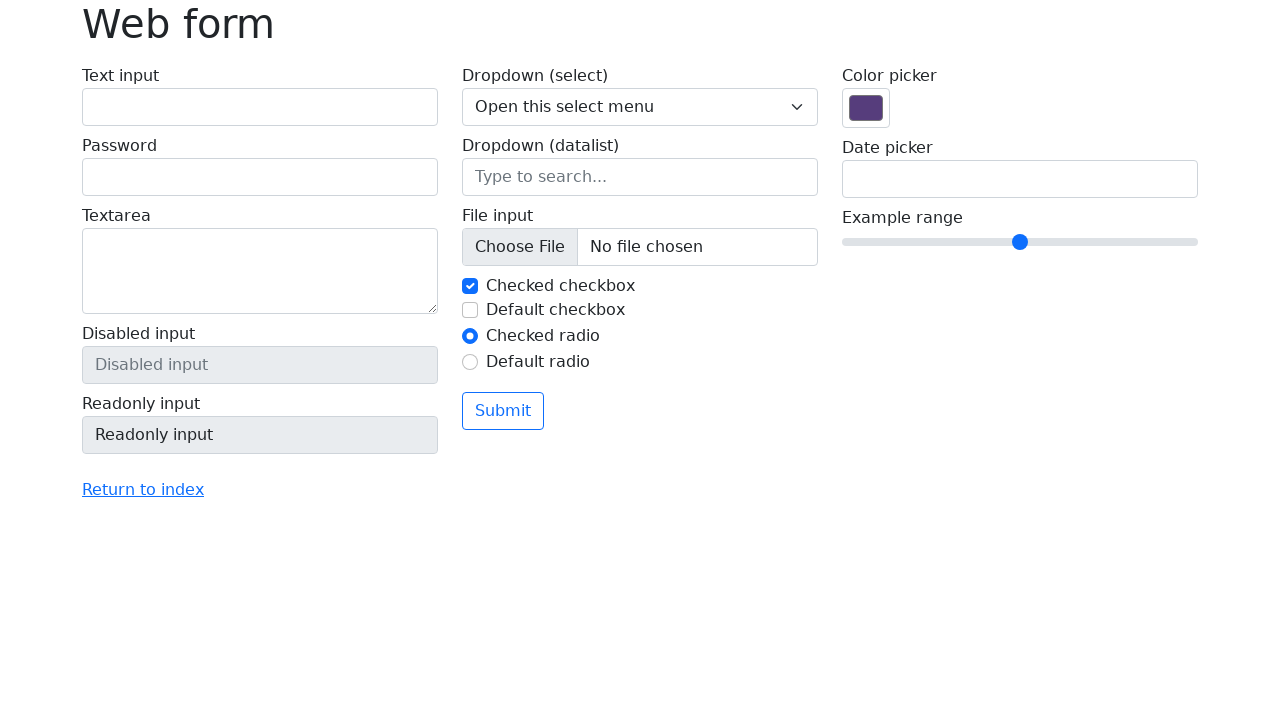

Set viewport size to 1920x1080 to maximize browser window
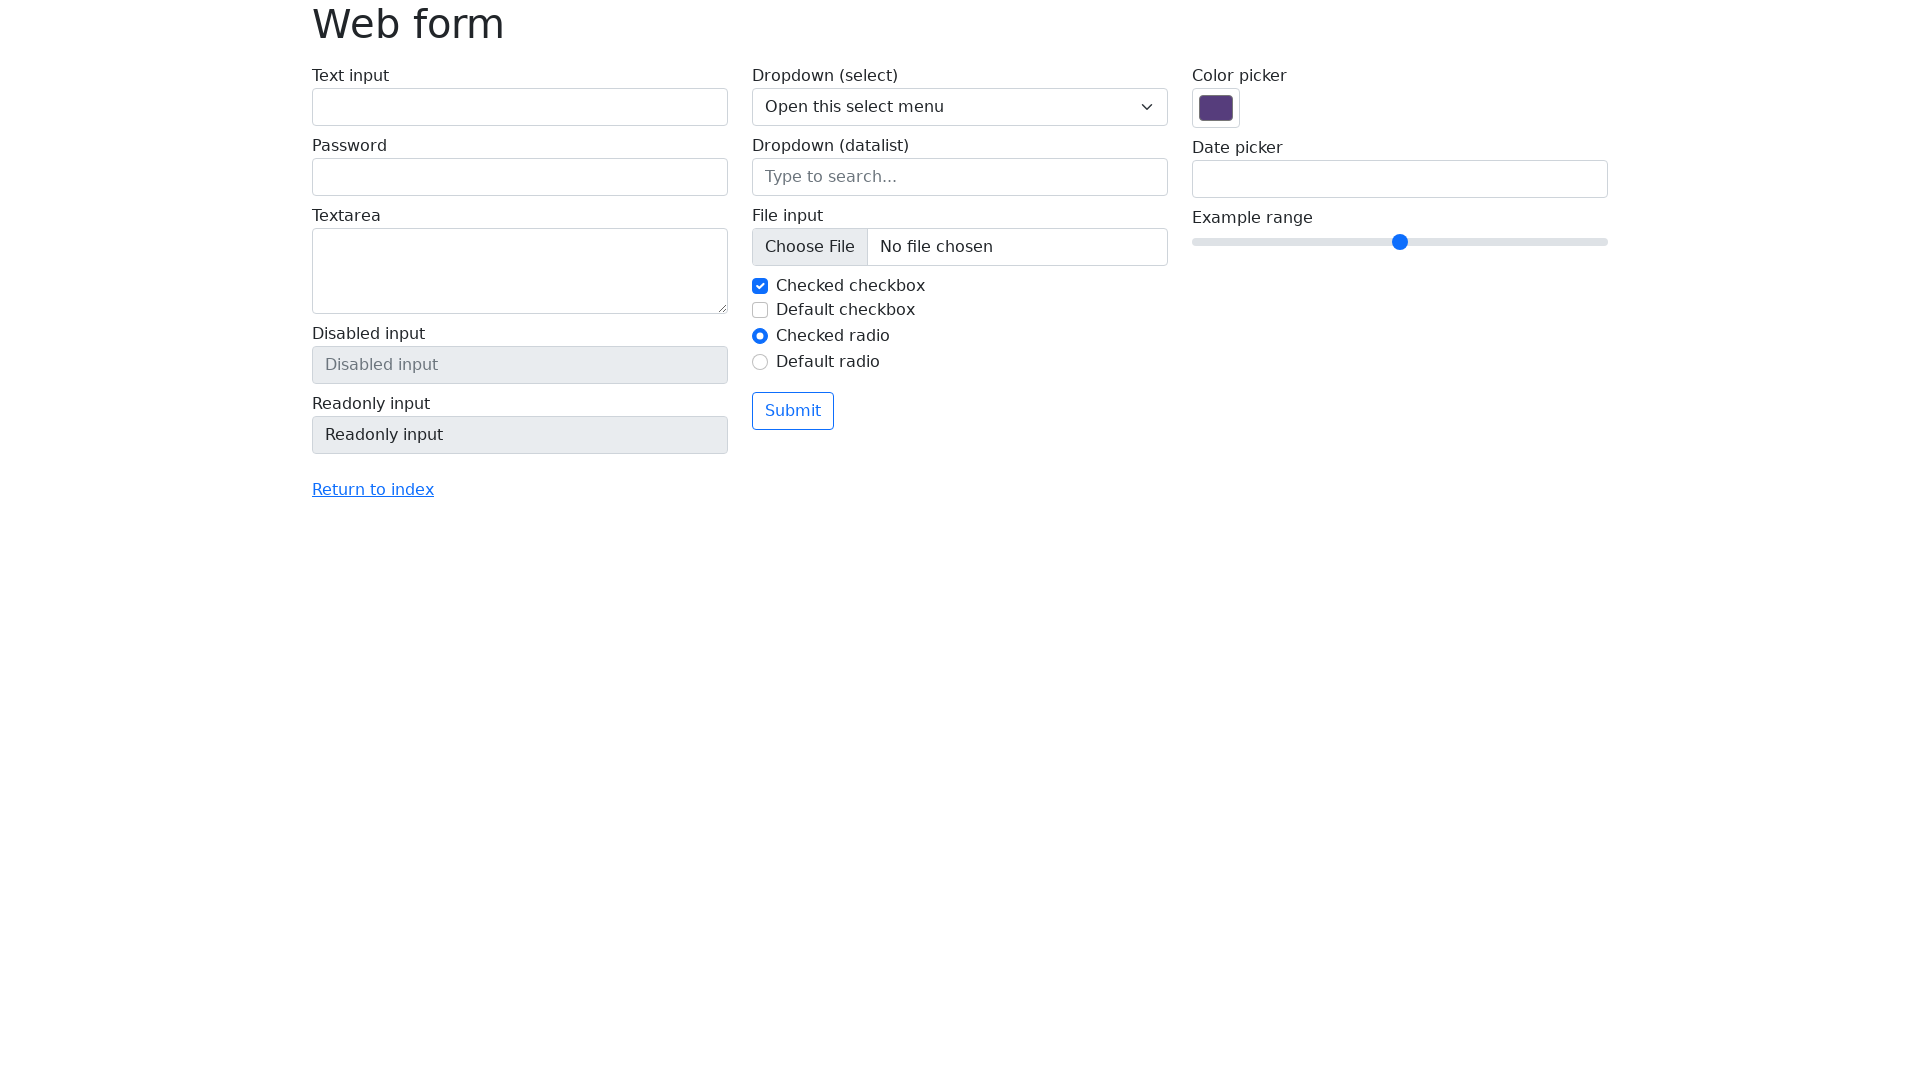

Page DOM content loaded successfully
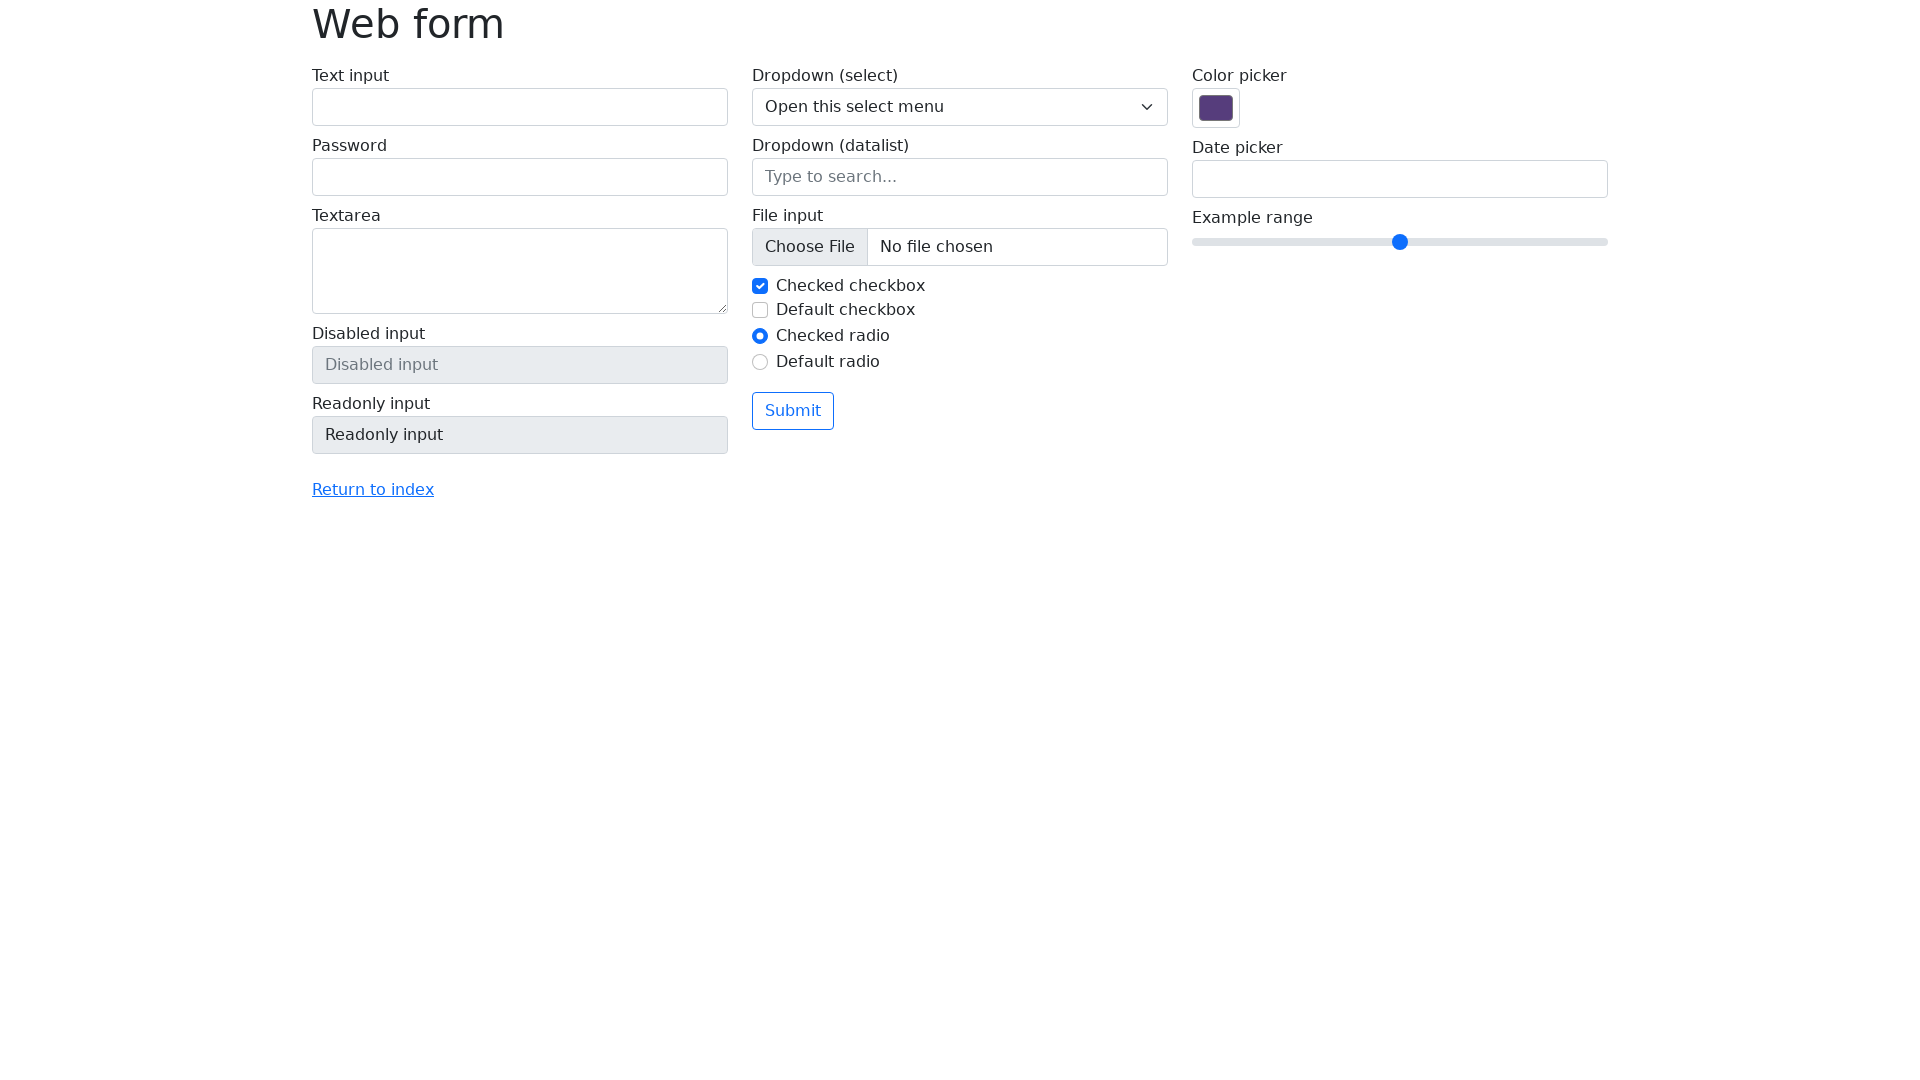

Form element found, verifying page loaded correctly
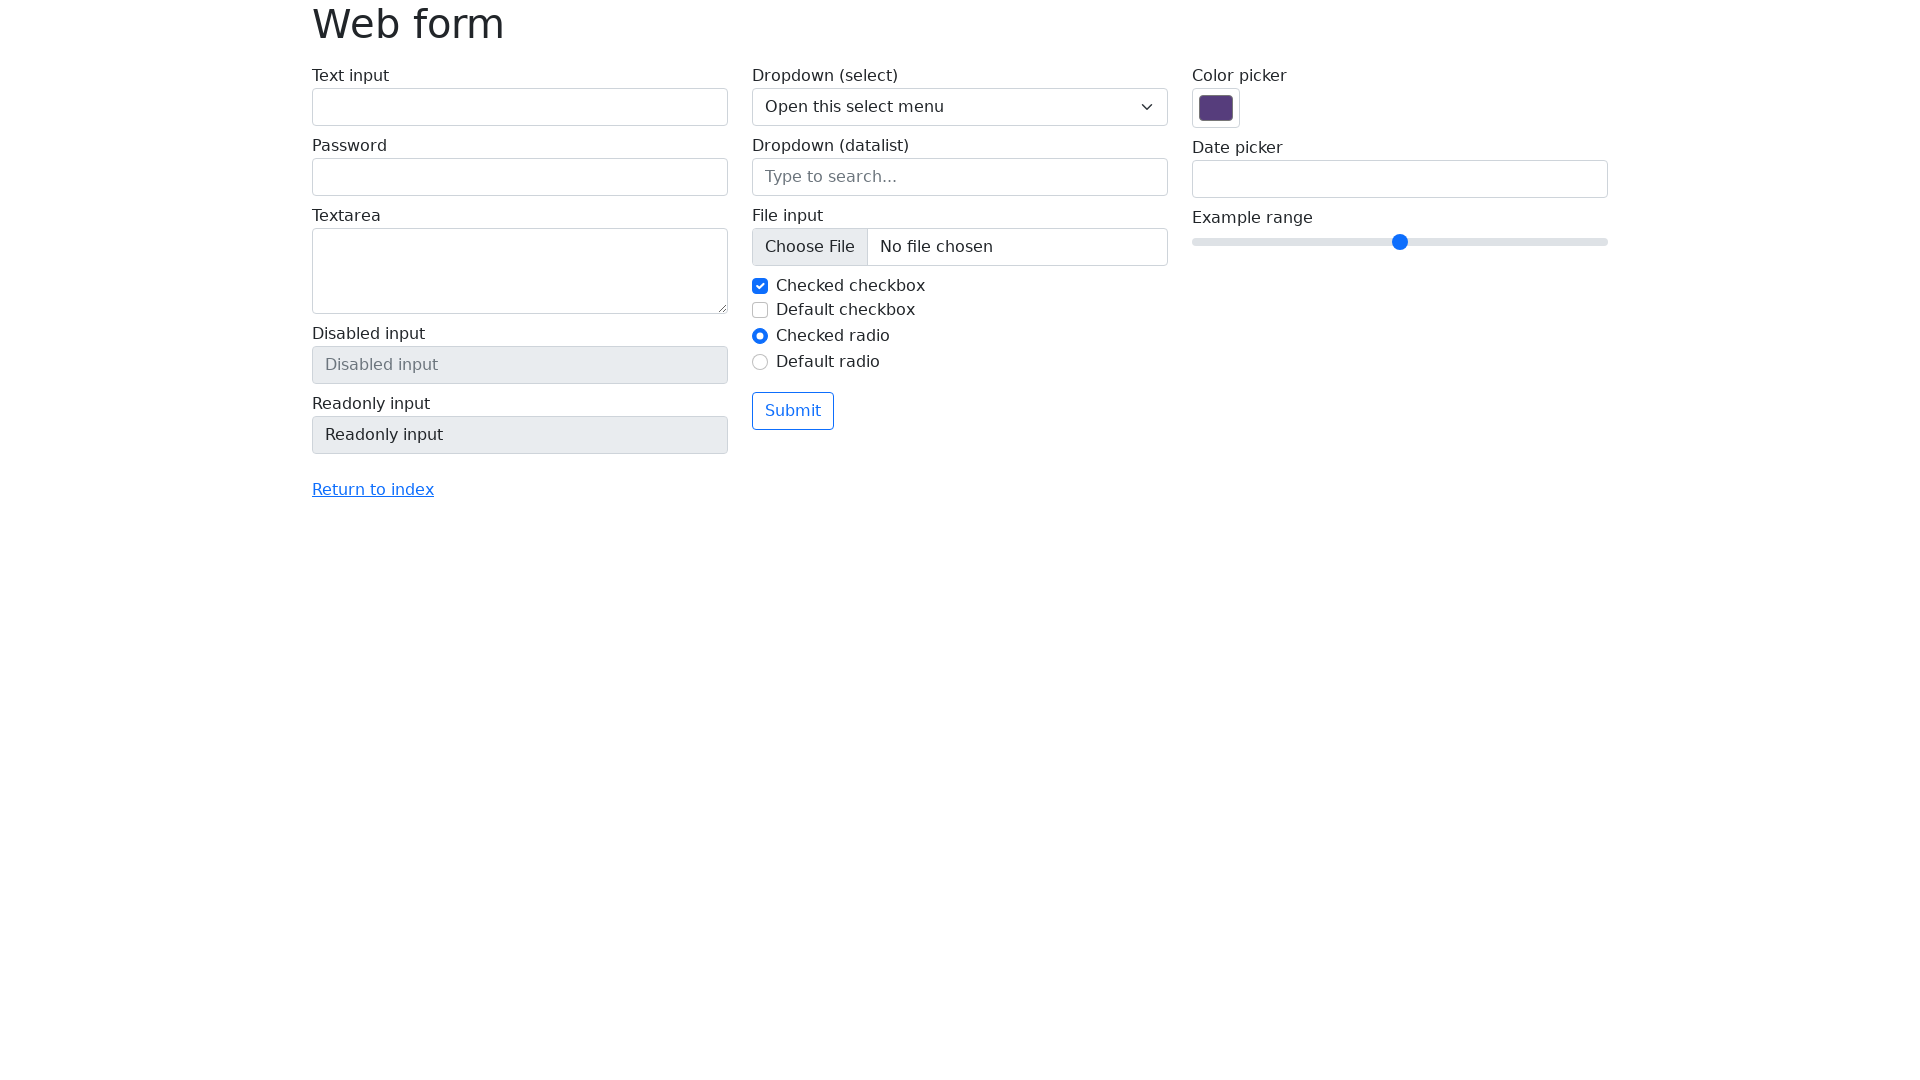

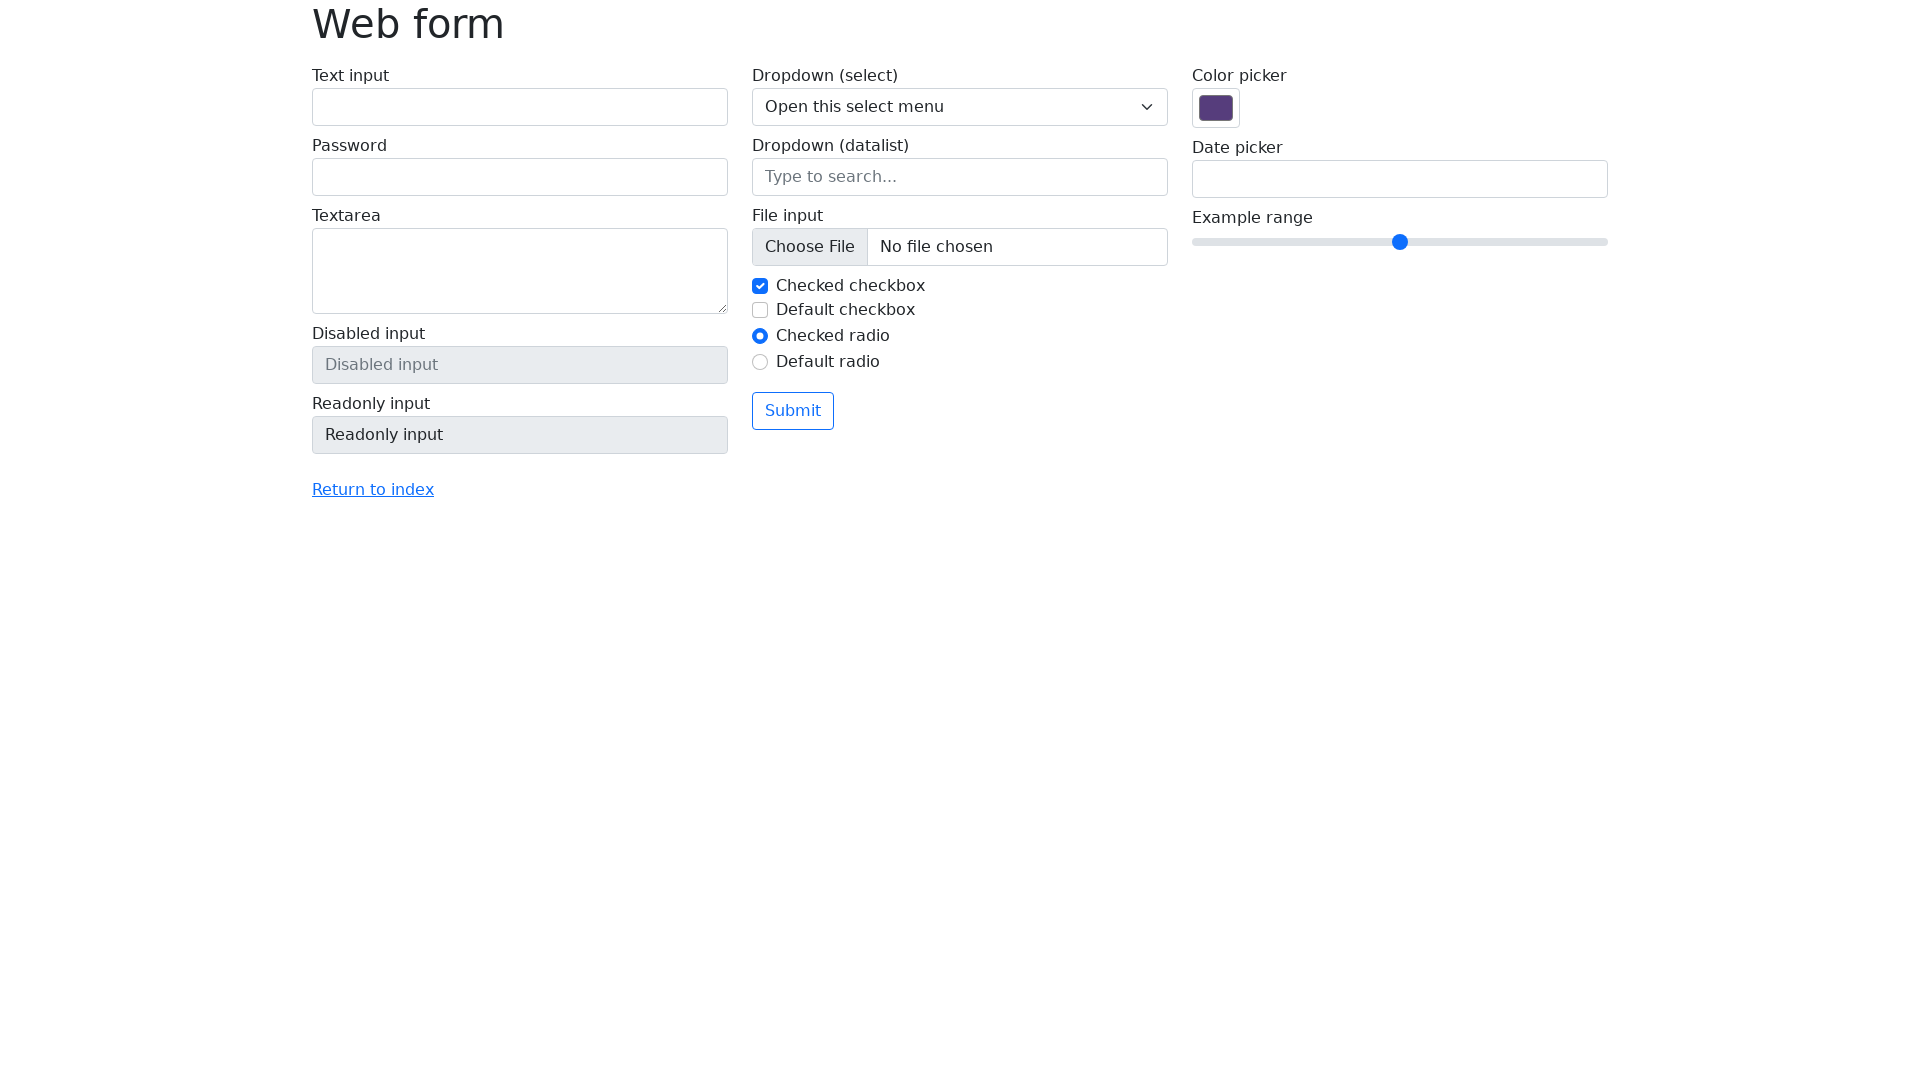